Tests injecting jQuery and jQuery Growl library into a webpage to display notification messages using JavaScript execution. Demonstrates how to dynamically add scripts and styles to a page and trigger growl notifications.

Starting URL: http://the-internet.herokuapp.com

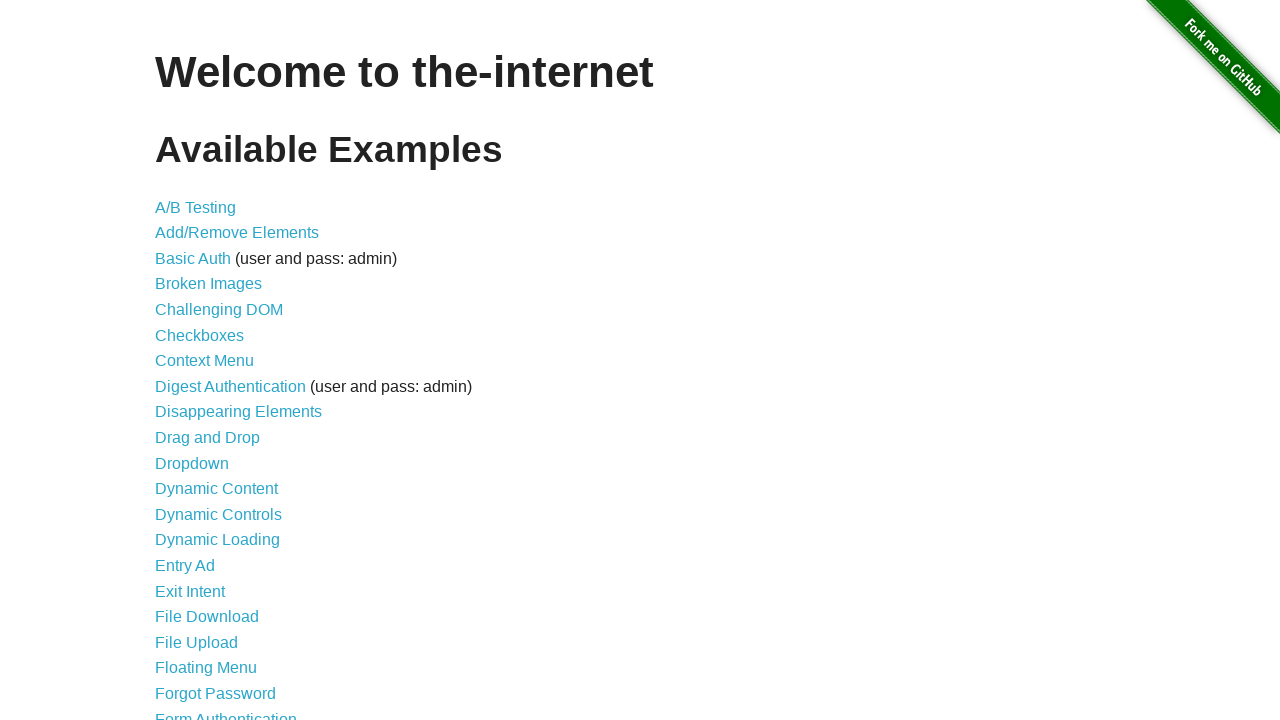

Injected jQuery library into page if not already present
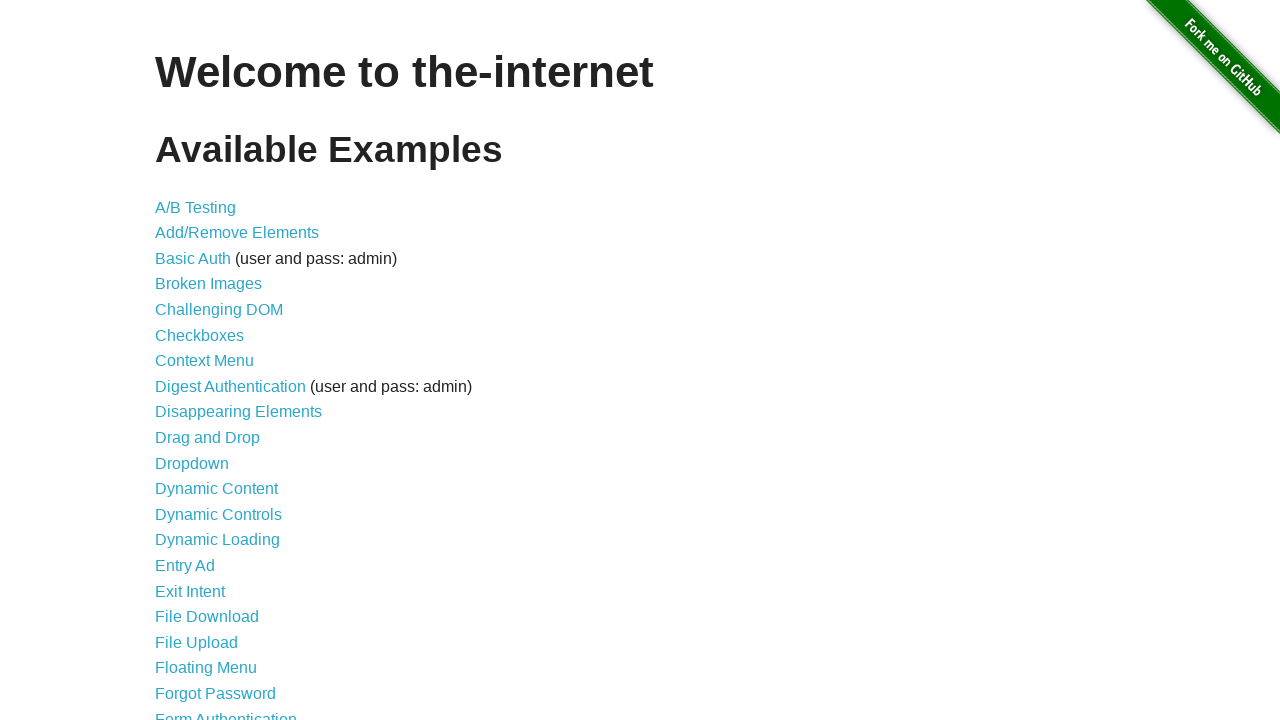

Loaded jQuery Growl JavaScript library
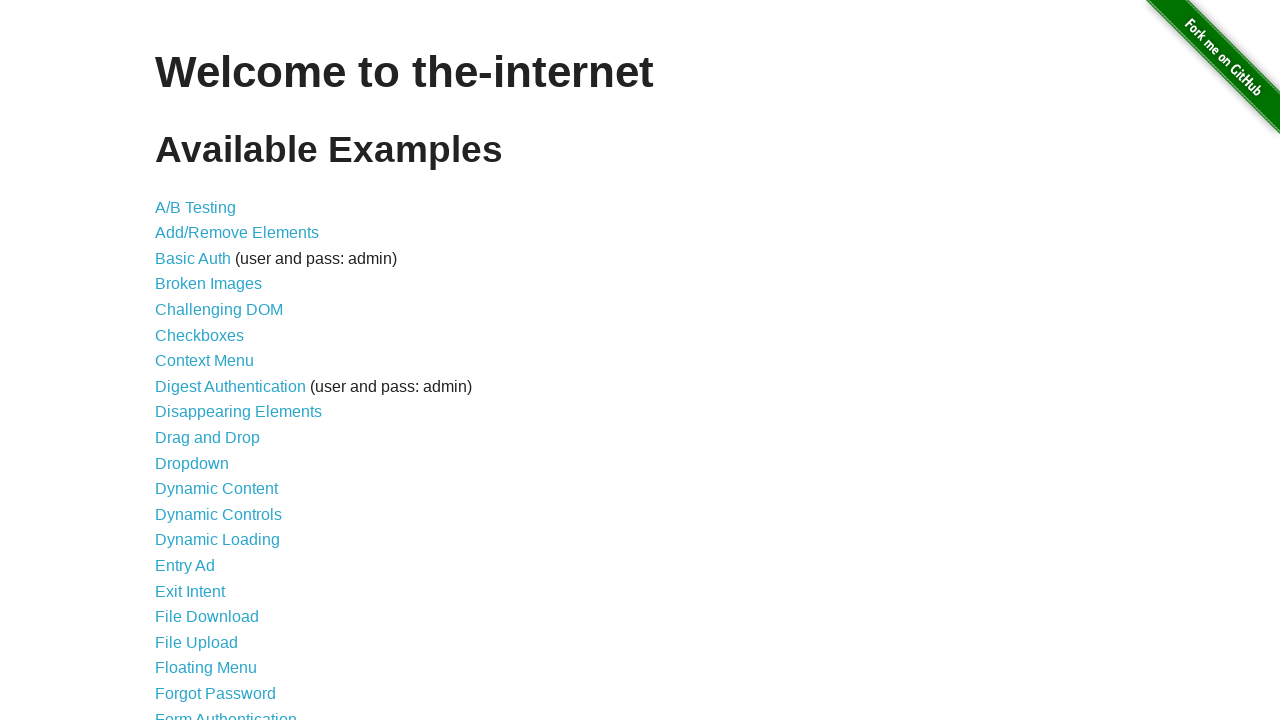

Injected jQuery Growl CSS styles into page
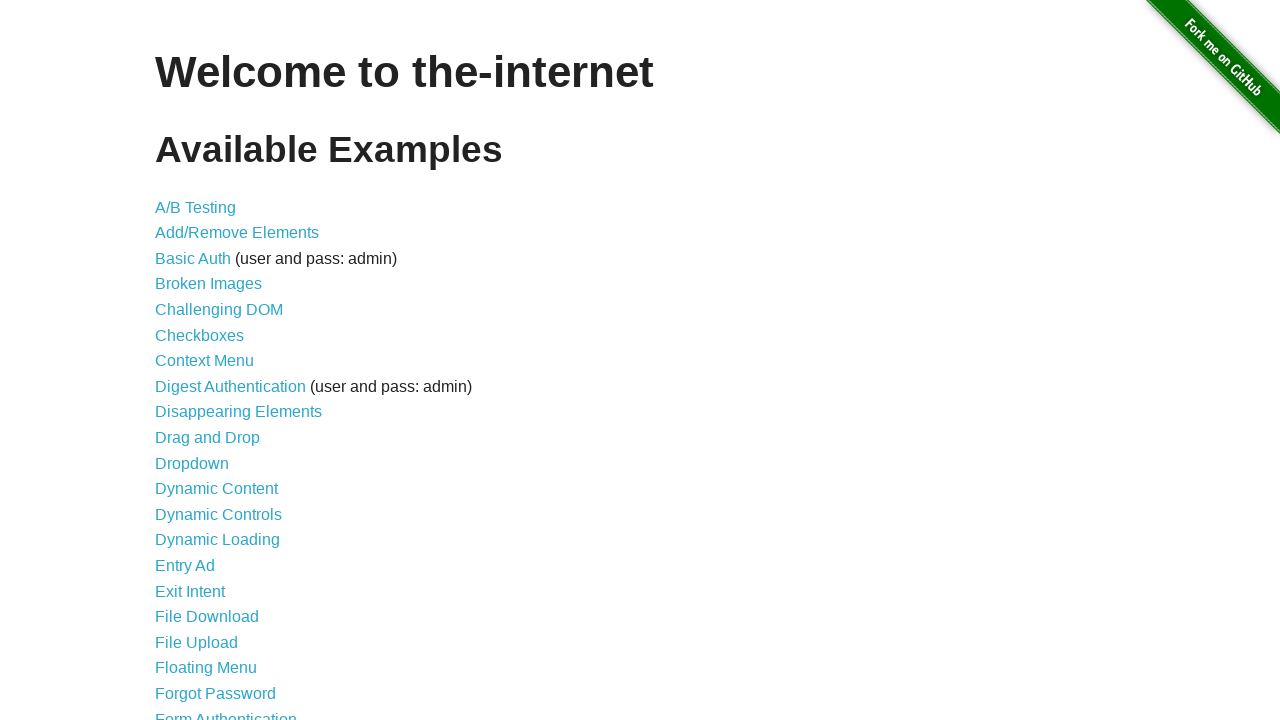

Waited 1 second for jQuery Growl resources to load
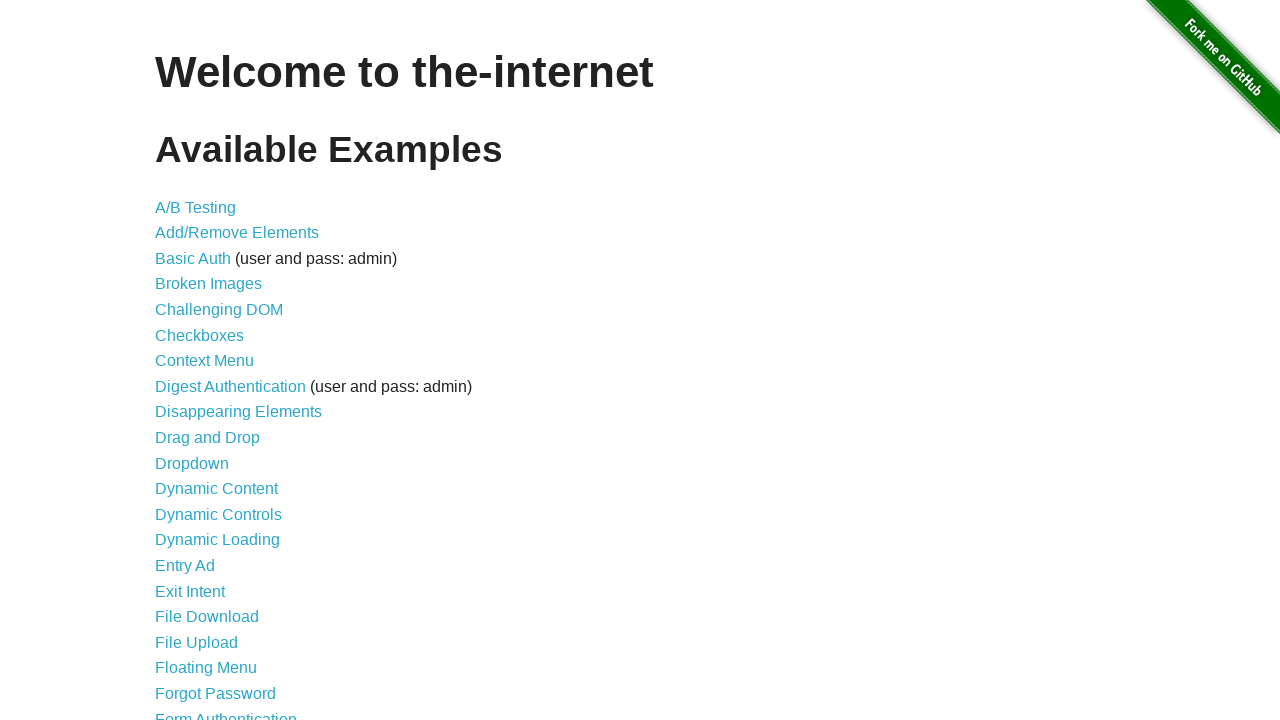

Displayed standard growl notification with title 'GET' and message '/'
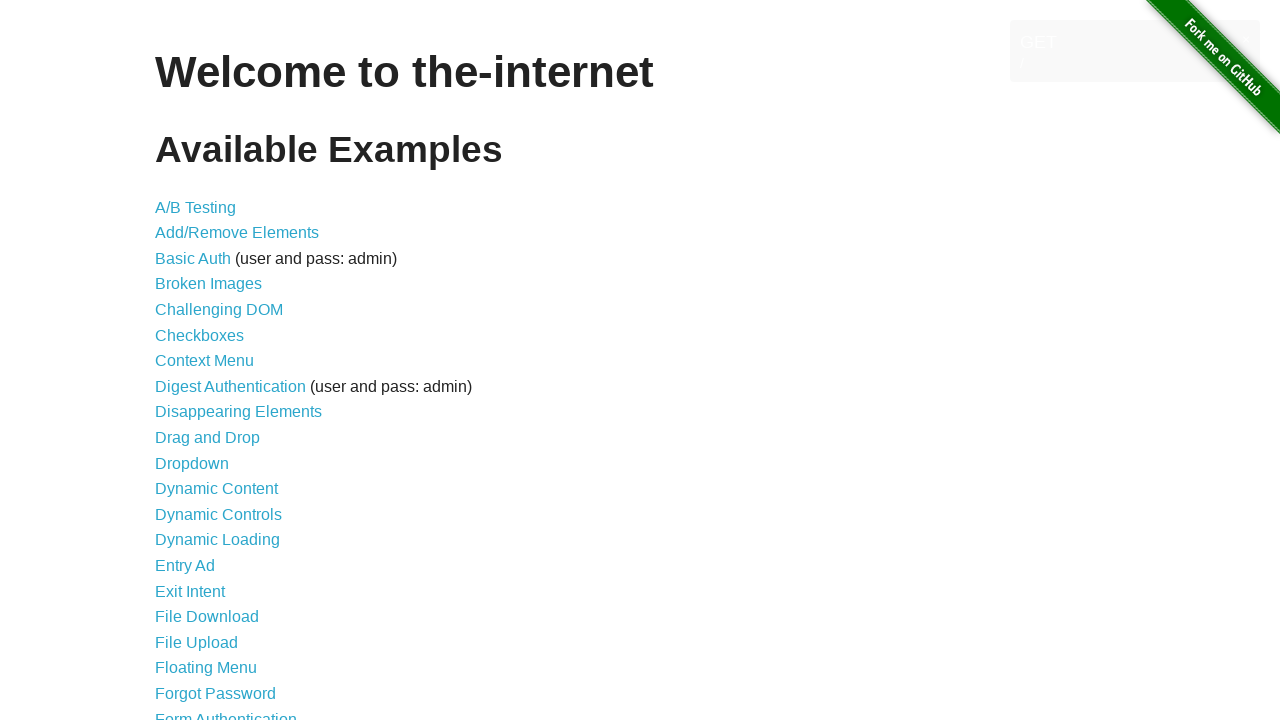

Displayed error growl notification in red
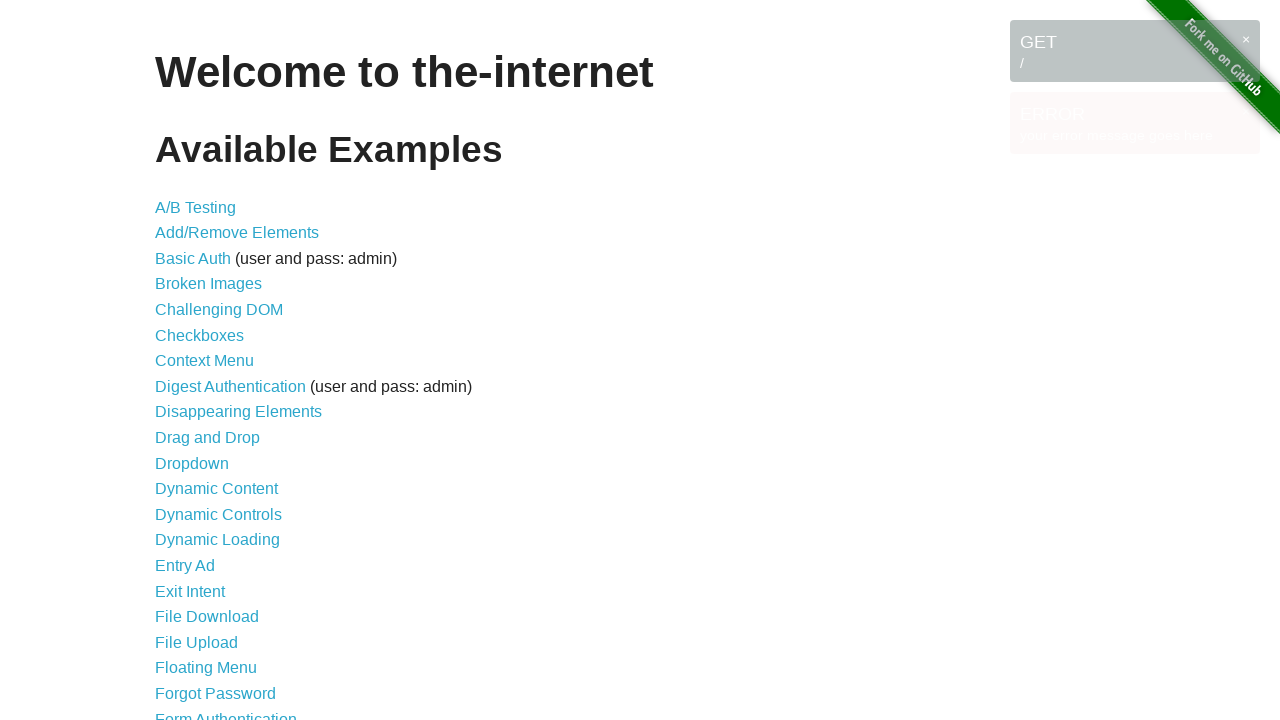

Displayed notice growl notification
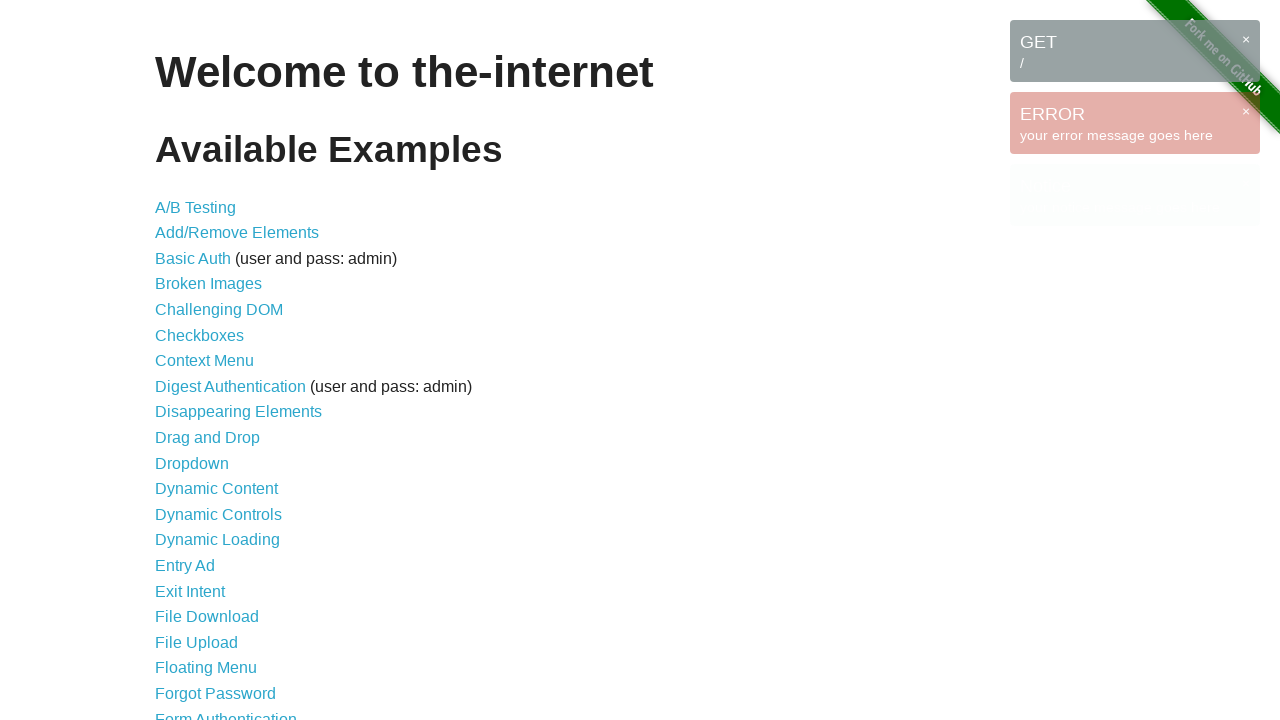

Displayed warning growl notification in yellow
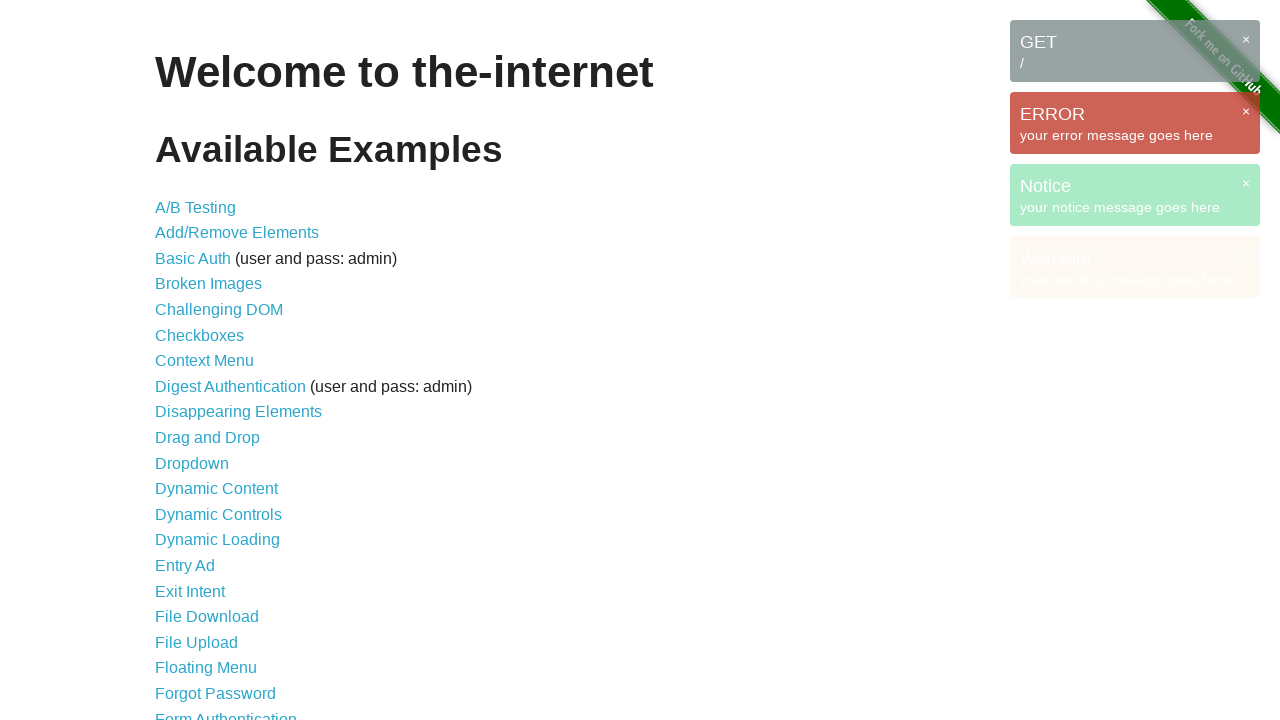

Waited 3 seconds to view all growl notifications on screen
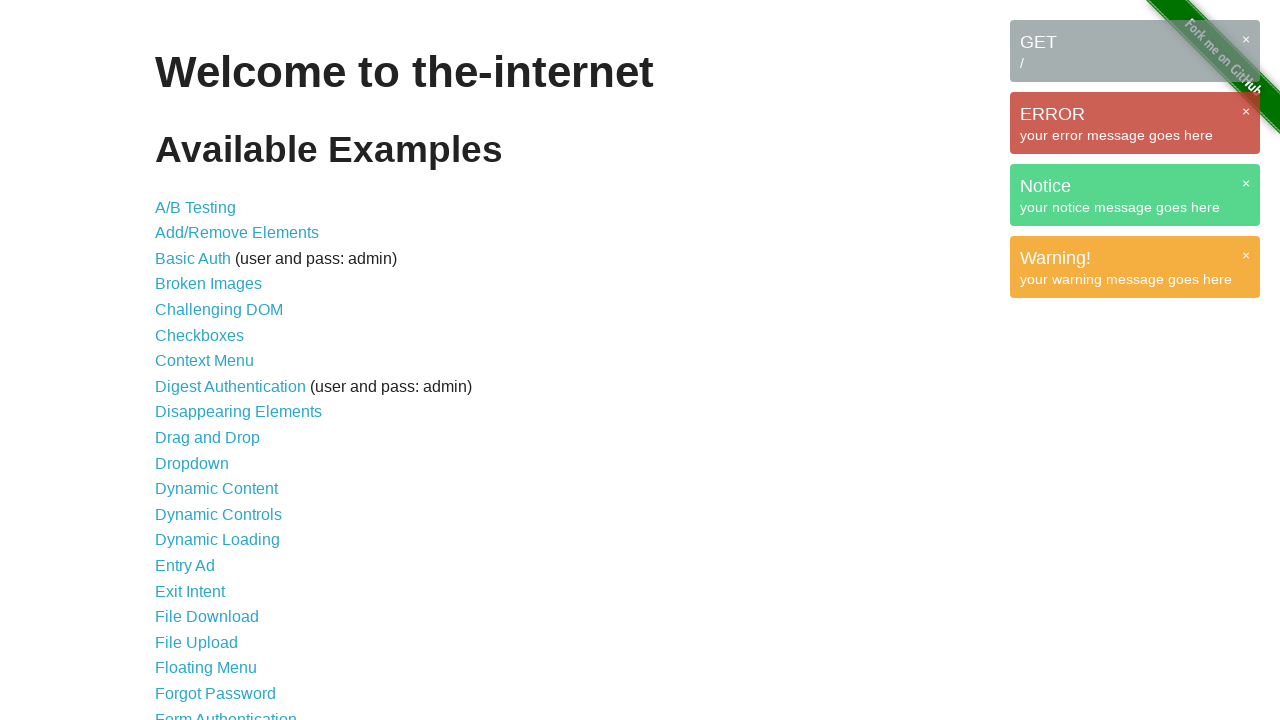

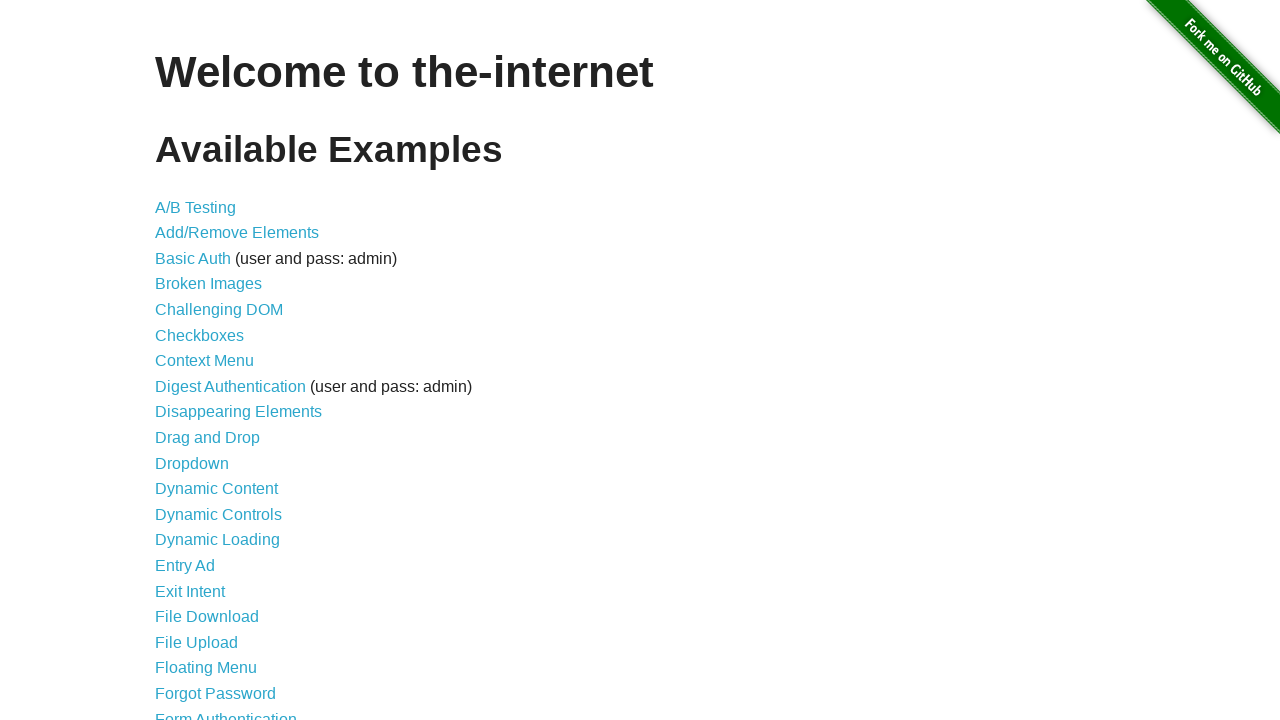